Tests text box functionality by filling in a username field on the DemoQA text box demo page

Starting URL: https://demoqa.com/text-box

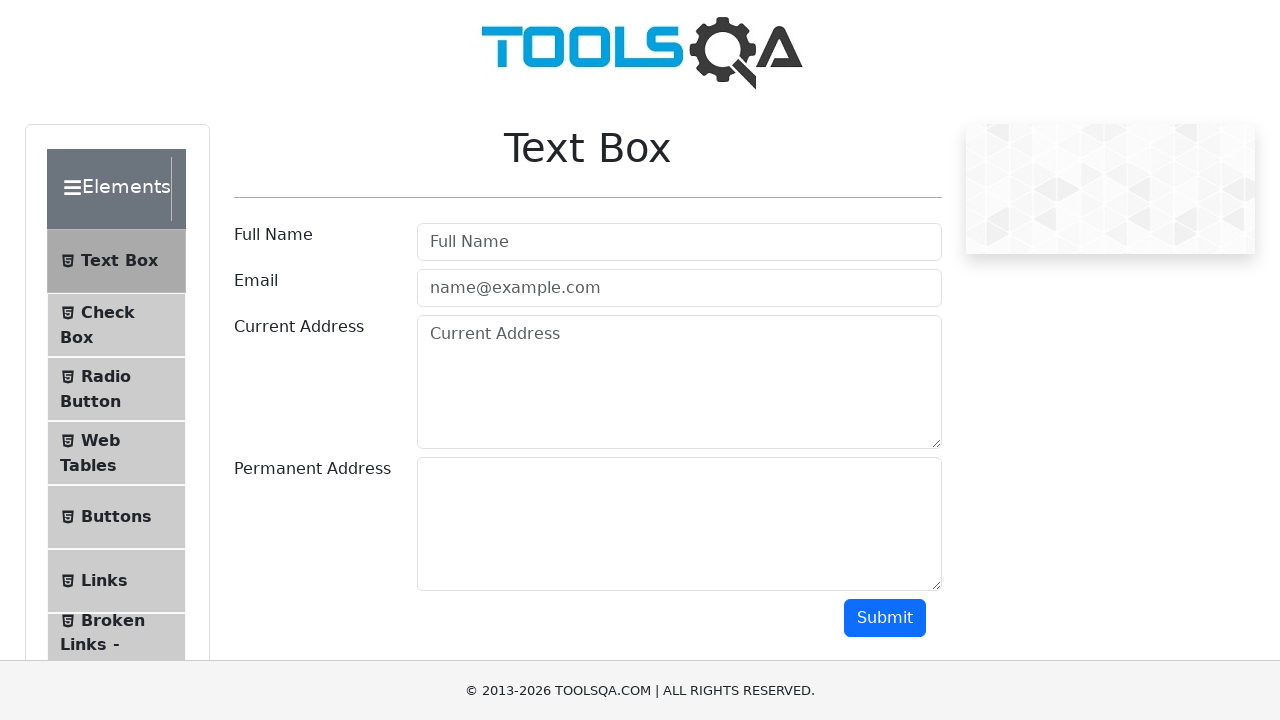

Filled userName text box with 'Marcus Thompson' on #userName
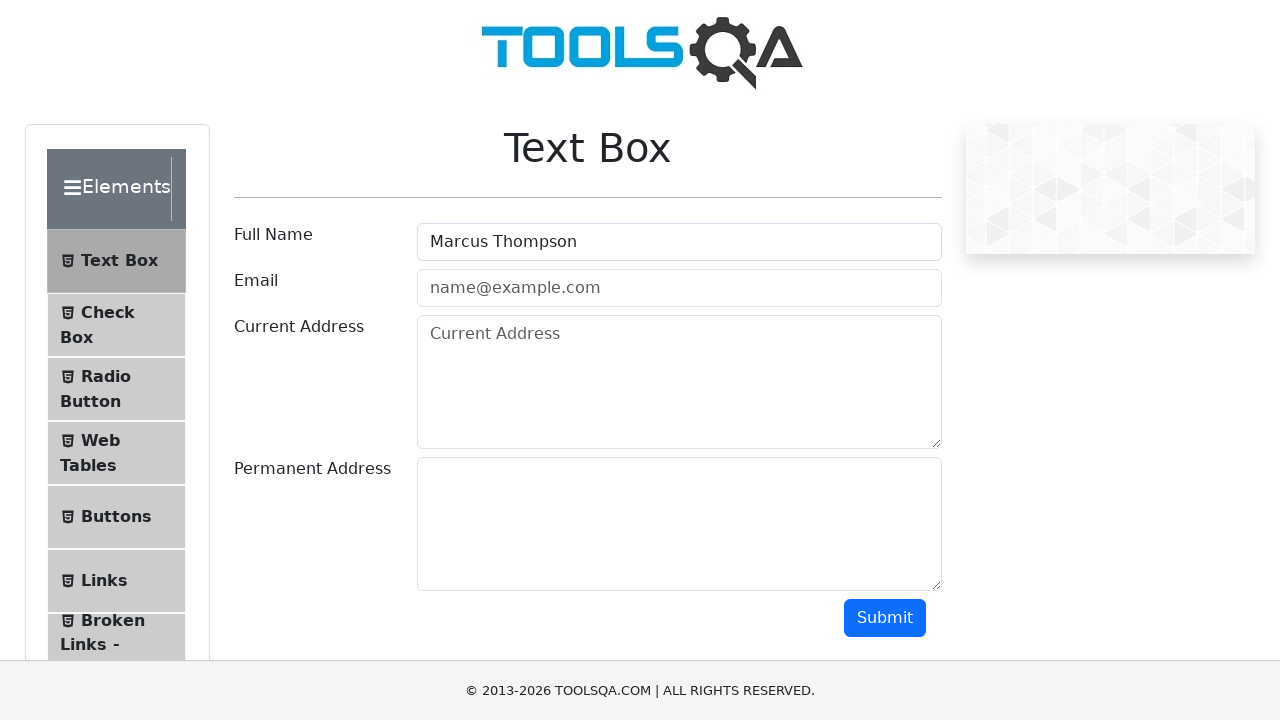

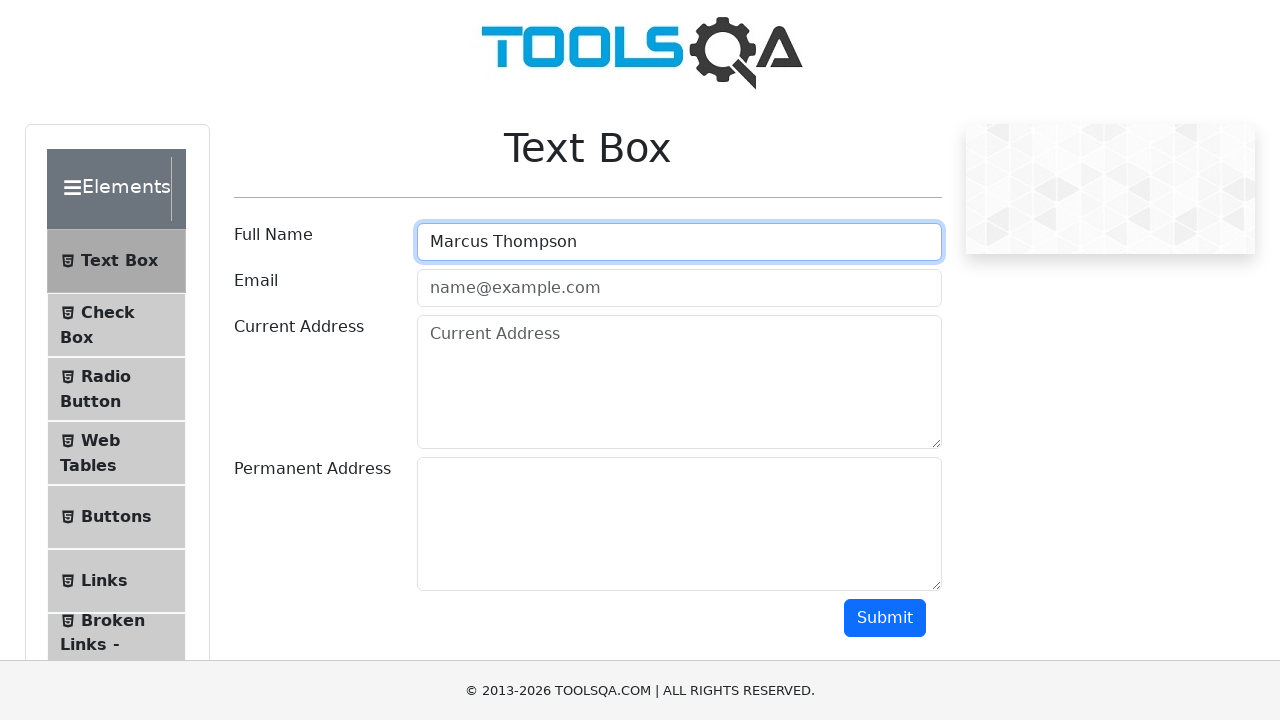